Navigates to a DataTable example page, scrolls down, and clicks the edit (pencil) icon for a specific customer row

Starting URL: https://editor.datatables.net/examples/simple/inTableControls.html

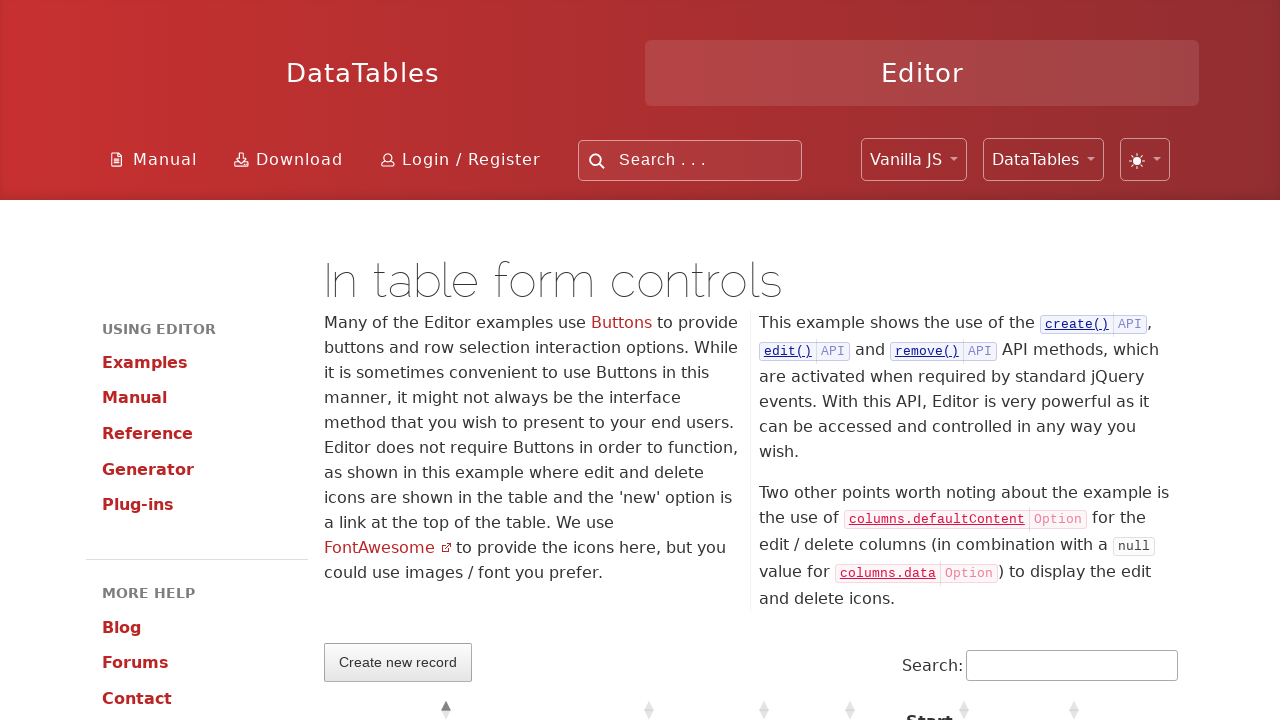

Navigated to DataTable example page
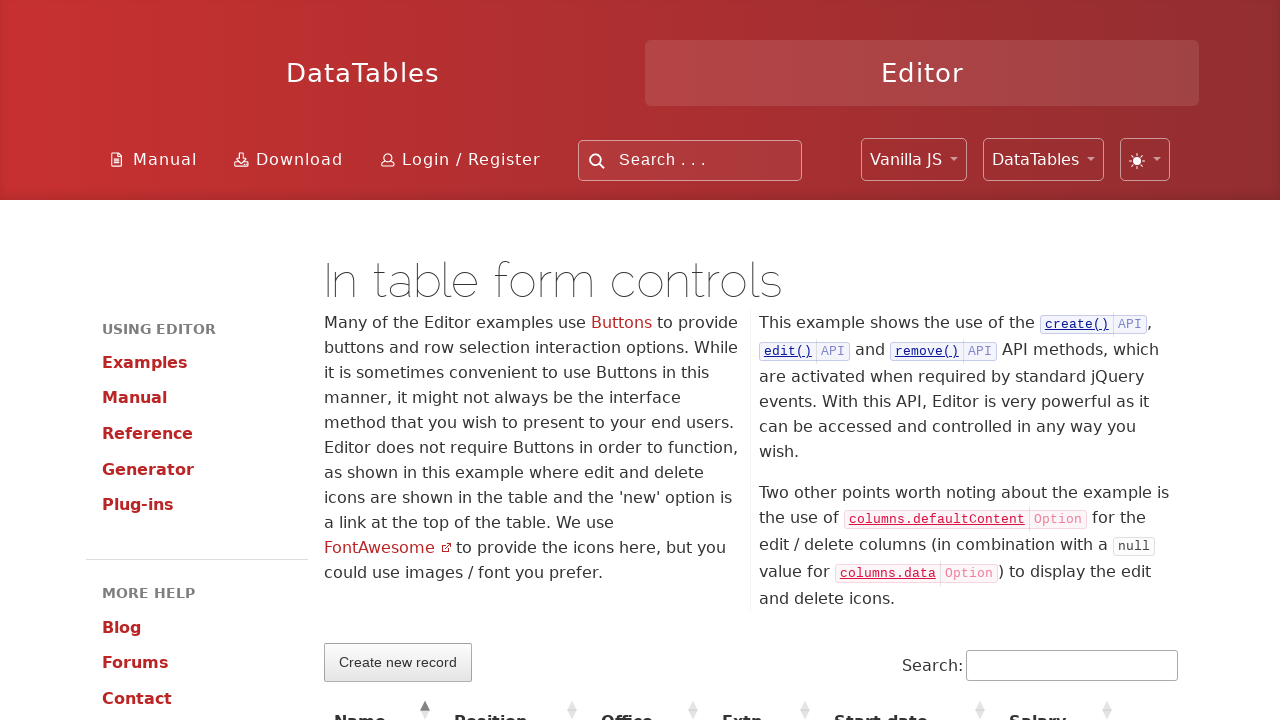

Scrolled down 350 pixels to view the table
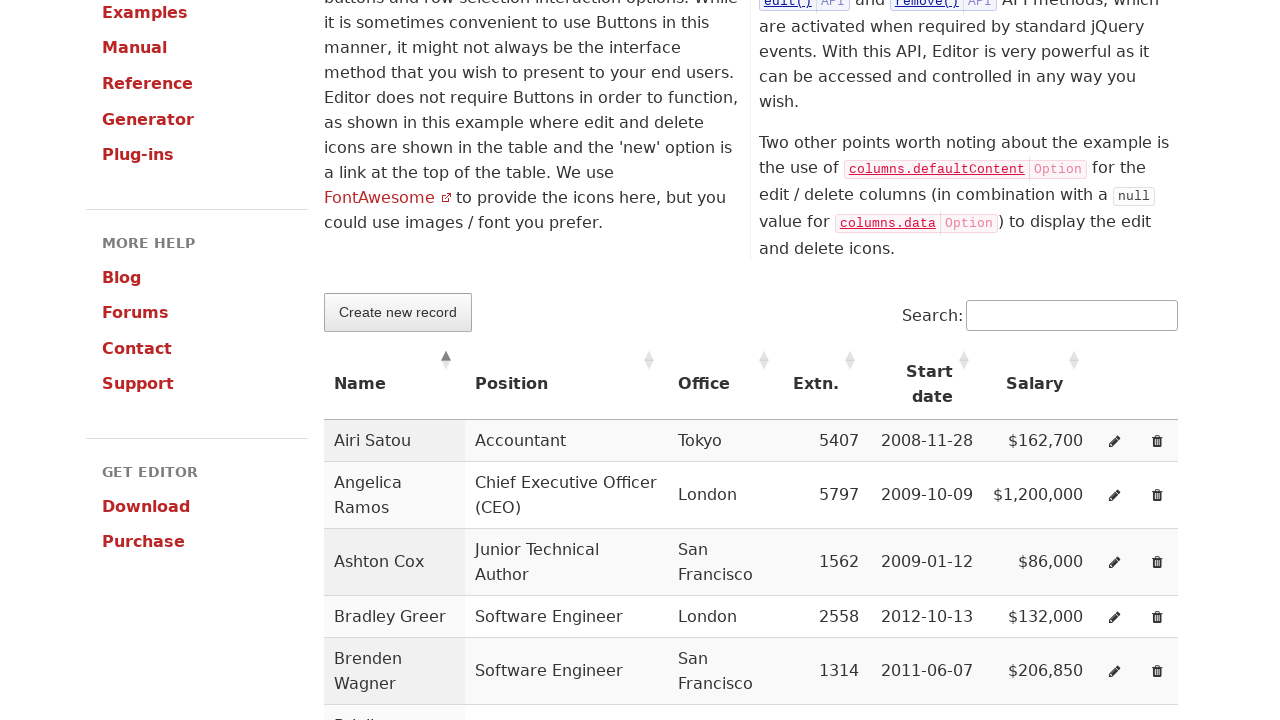

Clicked the edit (pencil) icon for customer 'Ashton Cox' at (1114, 563) on xpath=//tr[td[text()='Ashton Cox']]//i[contains(@class,'pencil')]
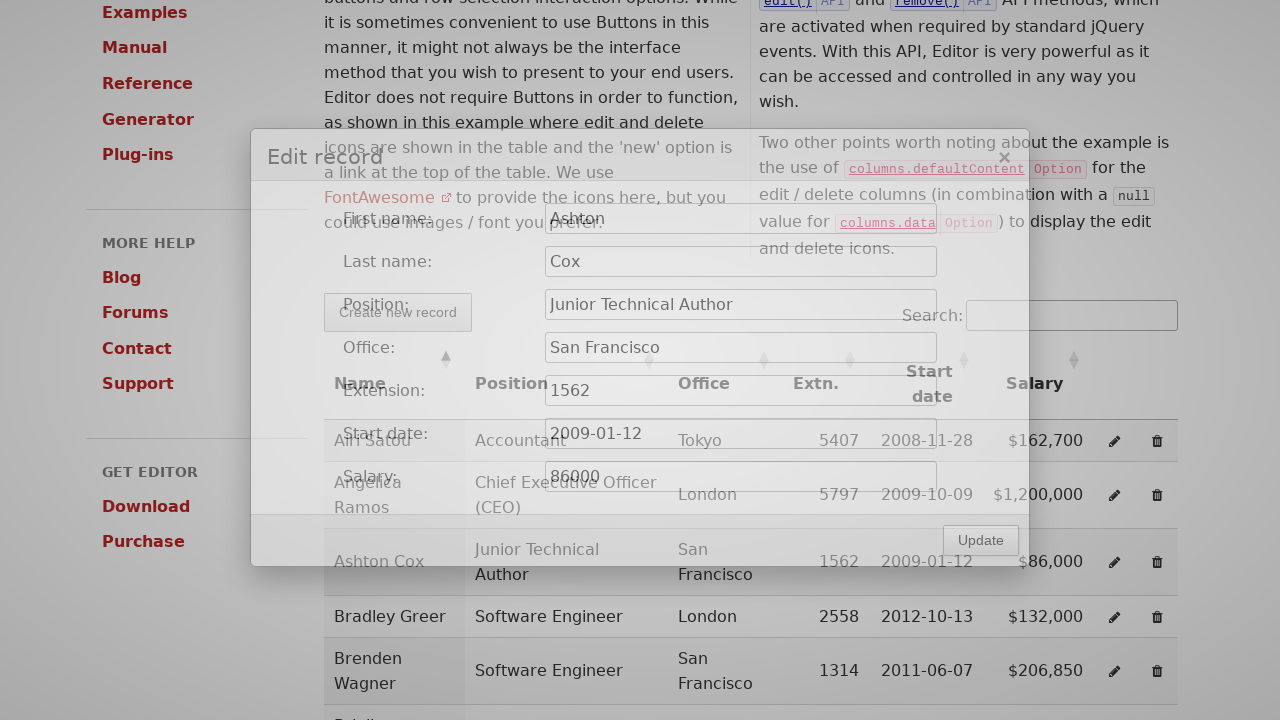

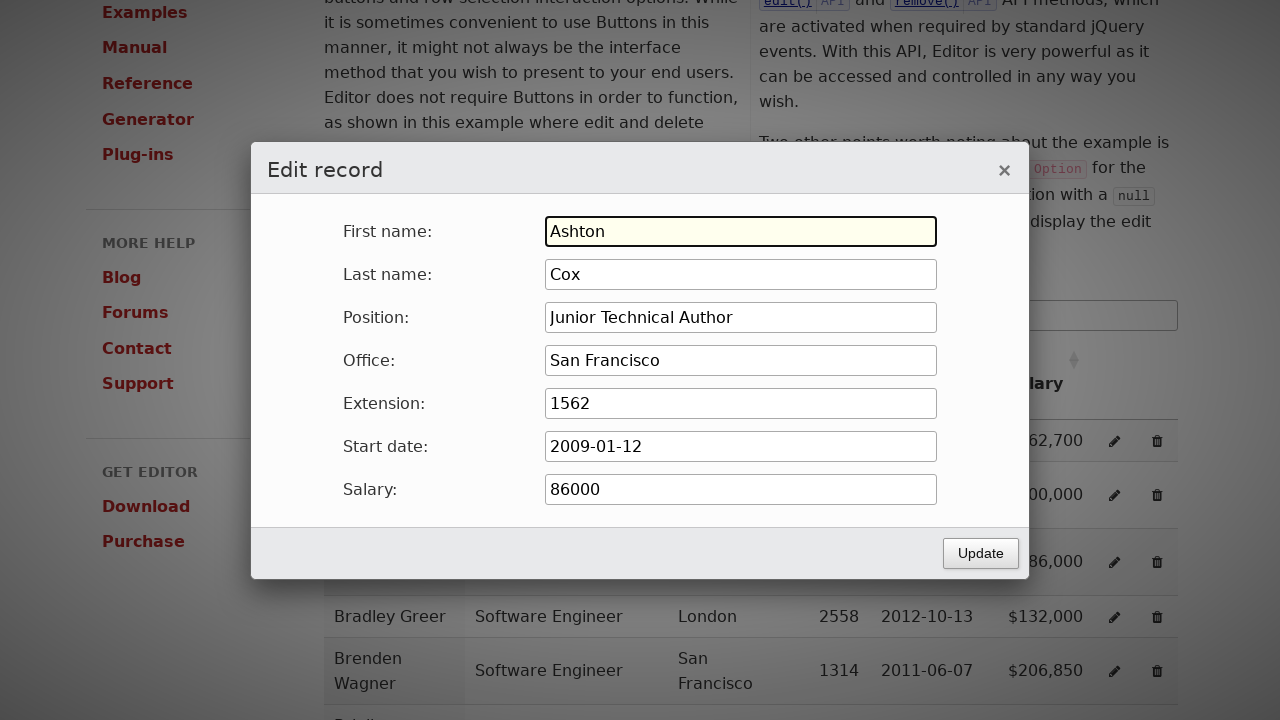